Tests the Playwright documentation website by clicking the "Get Started" button on the home page and verifying that the URL navigates to the intro page.

Starting URL: https://playwright.dev

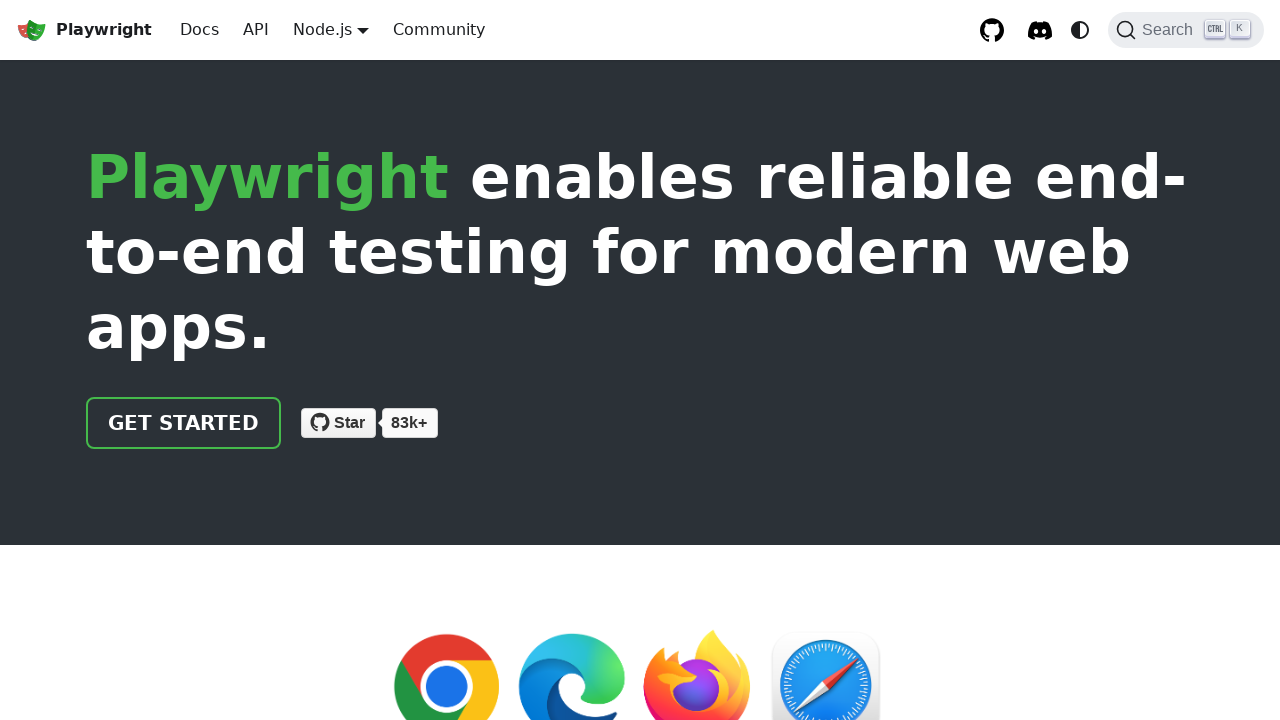

Clicked the 'Get Started' button on the Playwright home page at (184, 423) on text=Get Started
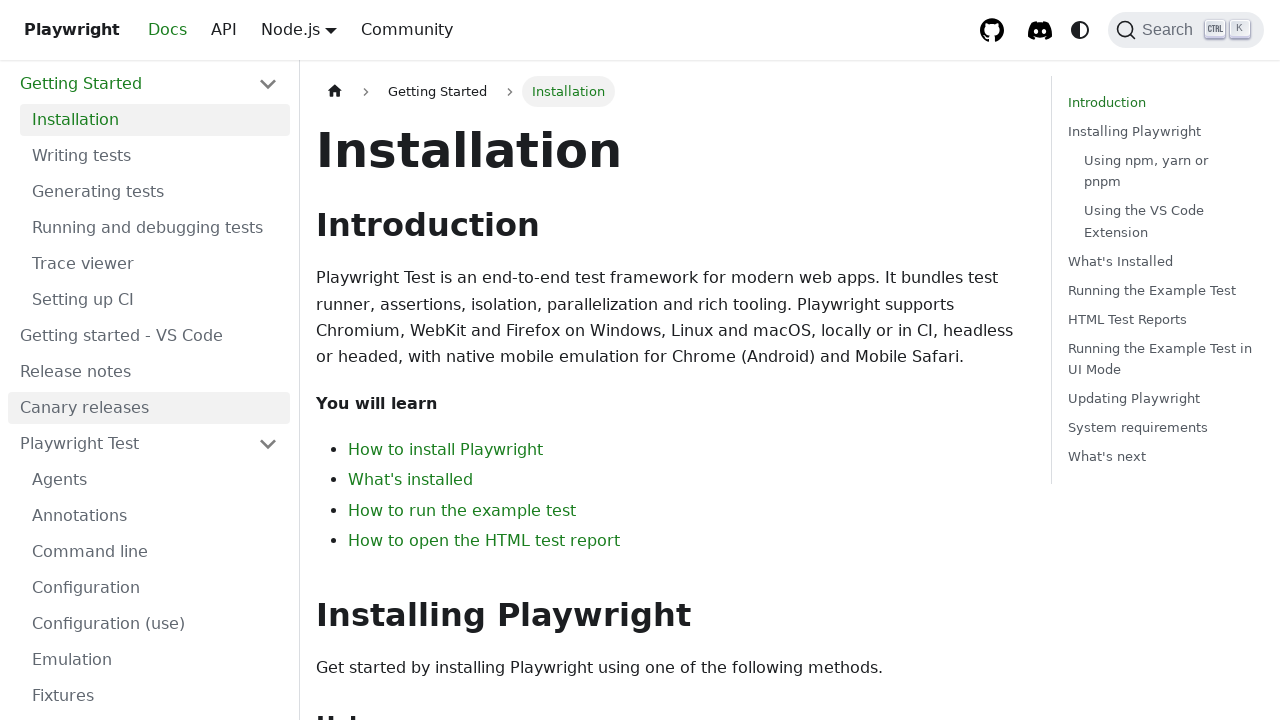

Waited for page to fully load after clicking Get Started
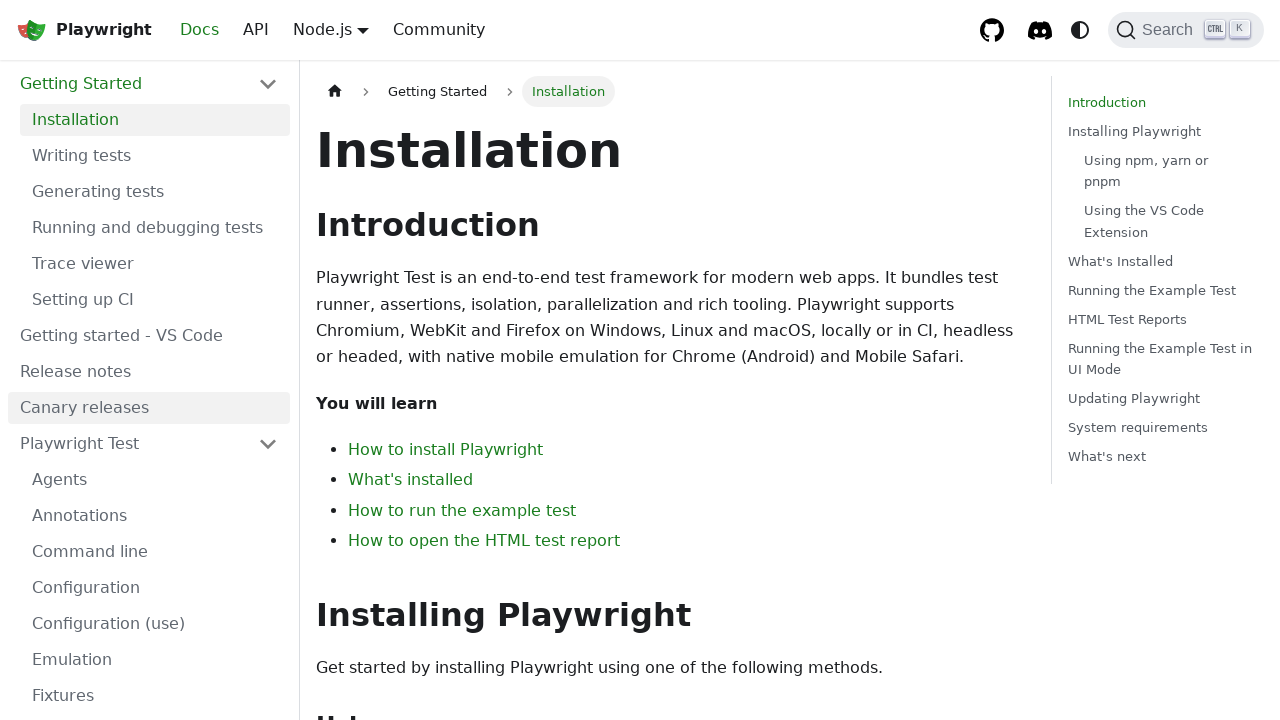

Verified that the URL navigated to the intro page
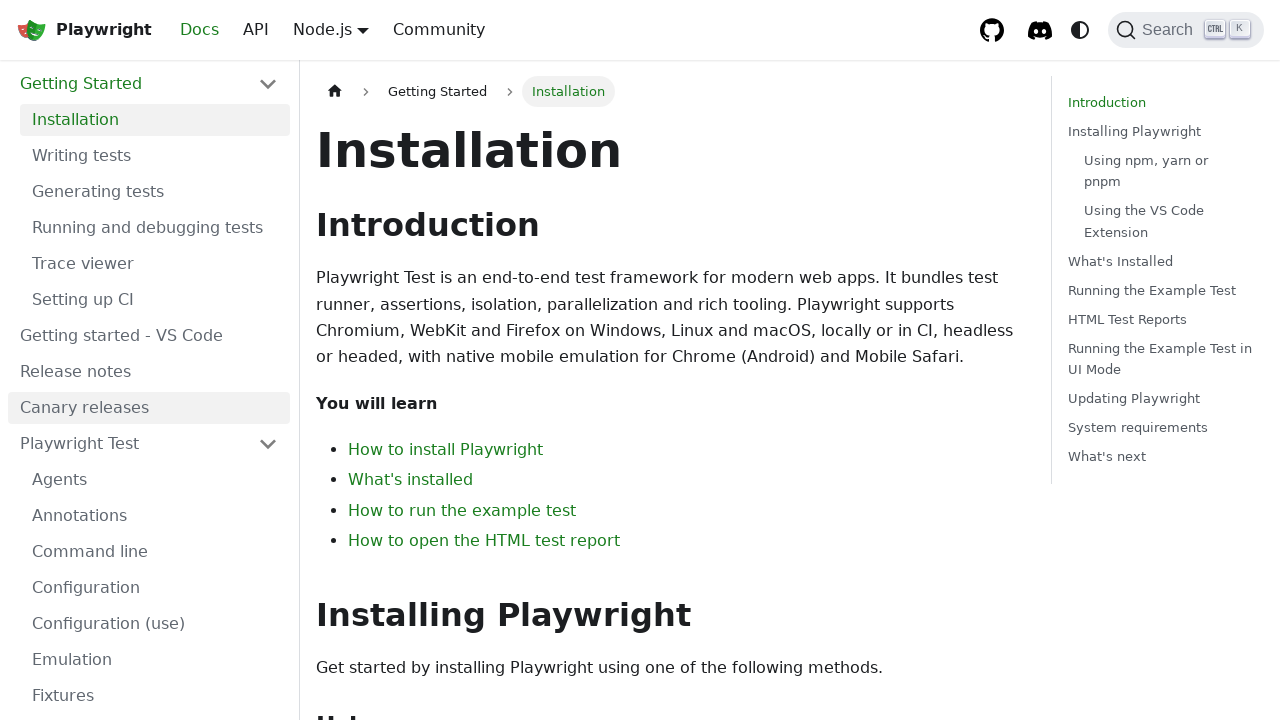

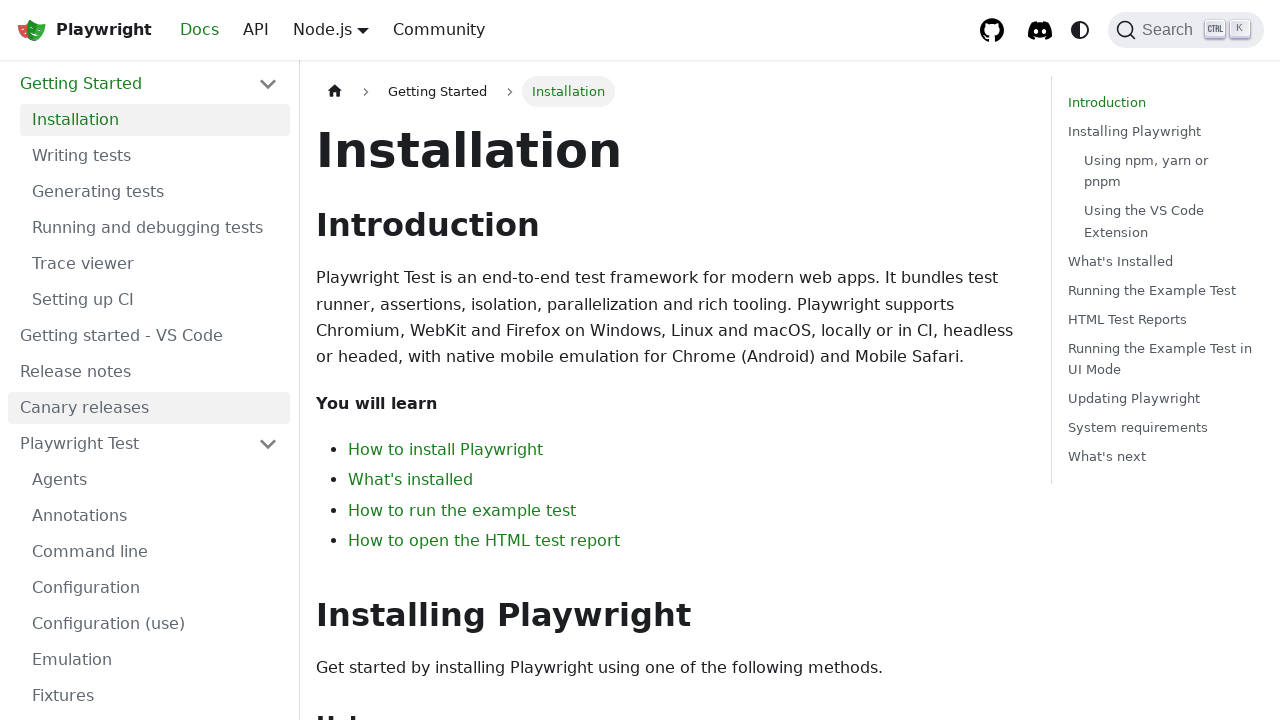